Tests a login form page by filling in username and password fields and clicking the login button, then verifies the page title

Starting URL: http://crossbrowsertesting.github.io/login-form.html

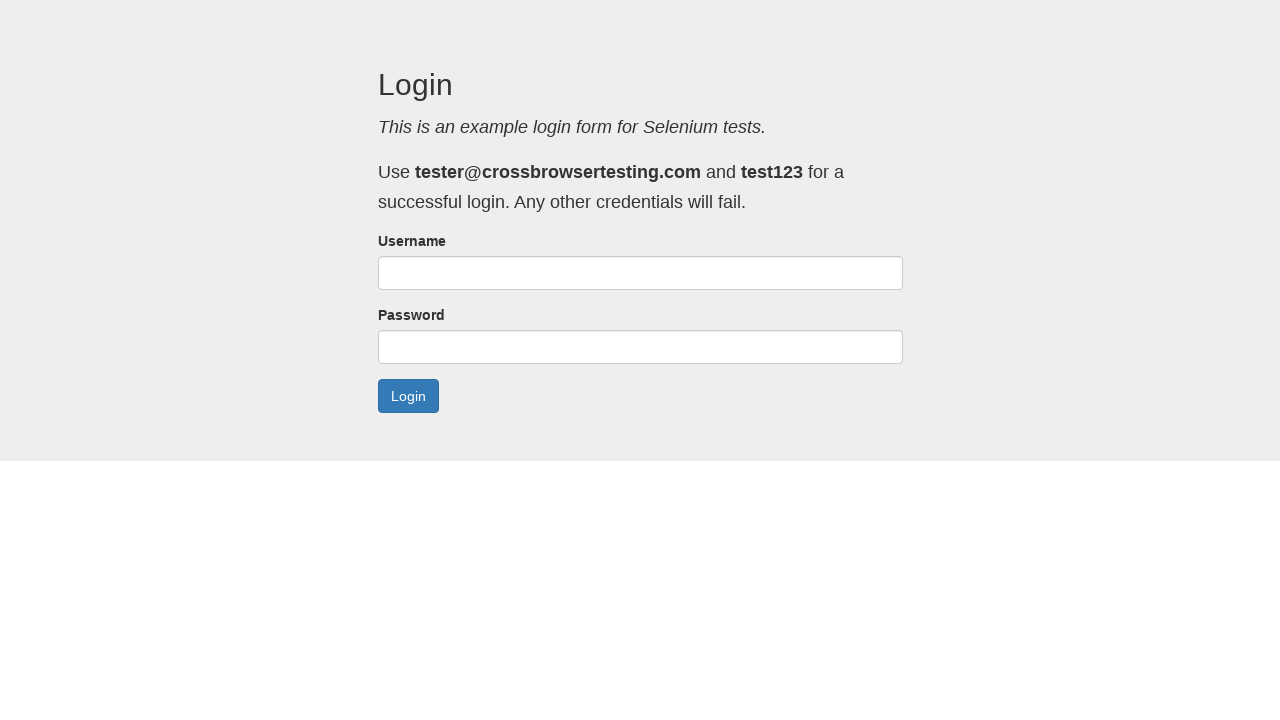

Clicked on username field at (640, 273) on #username
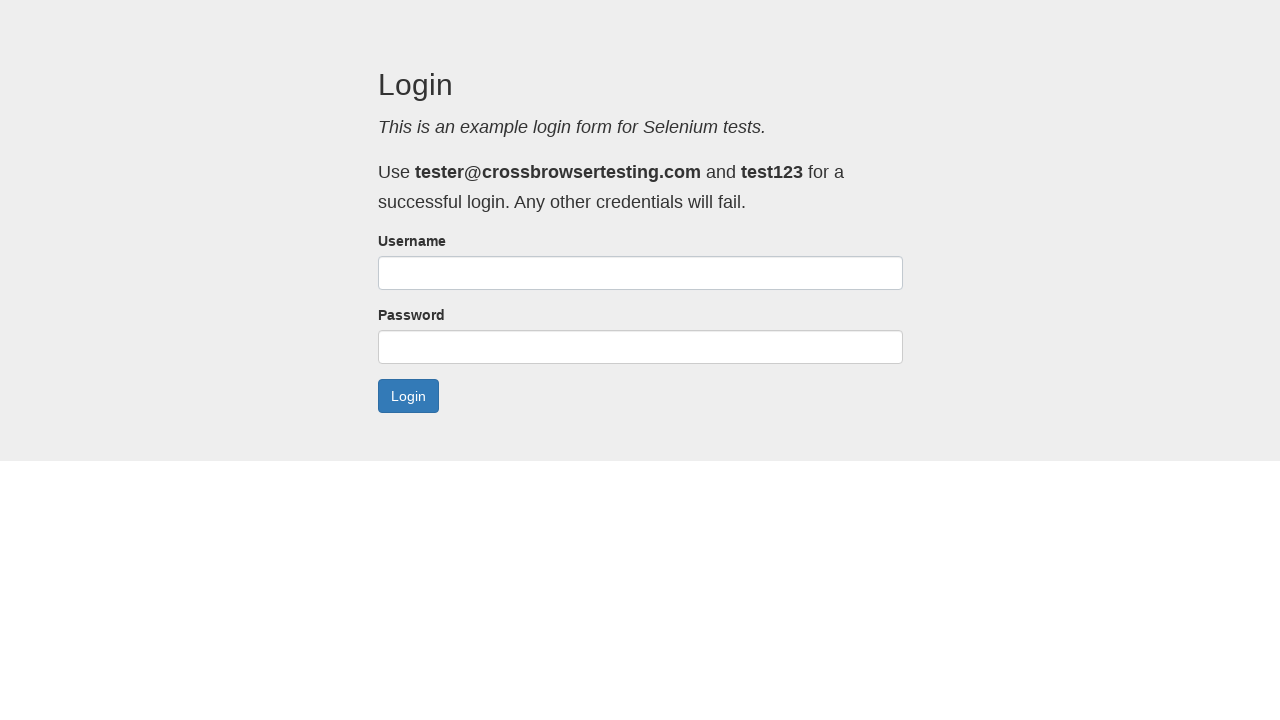

Filled username field with 'testuser2024' on #username
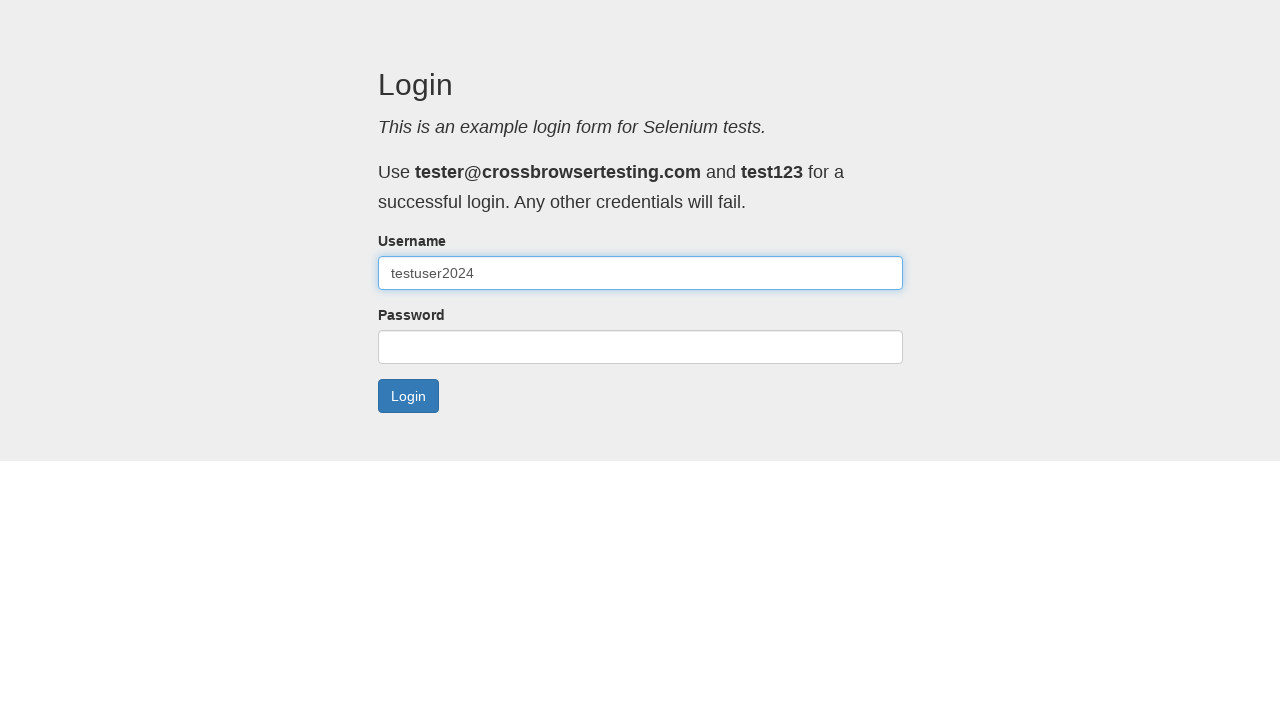

Clicked on password field at (640, 347) on #password
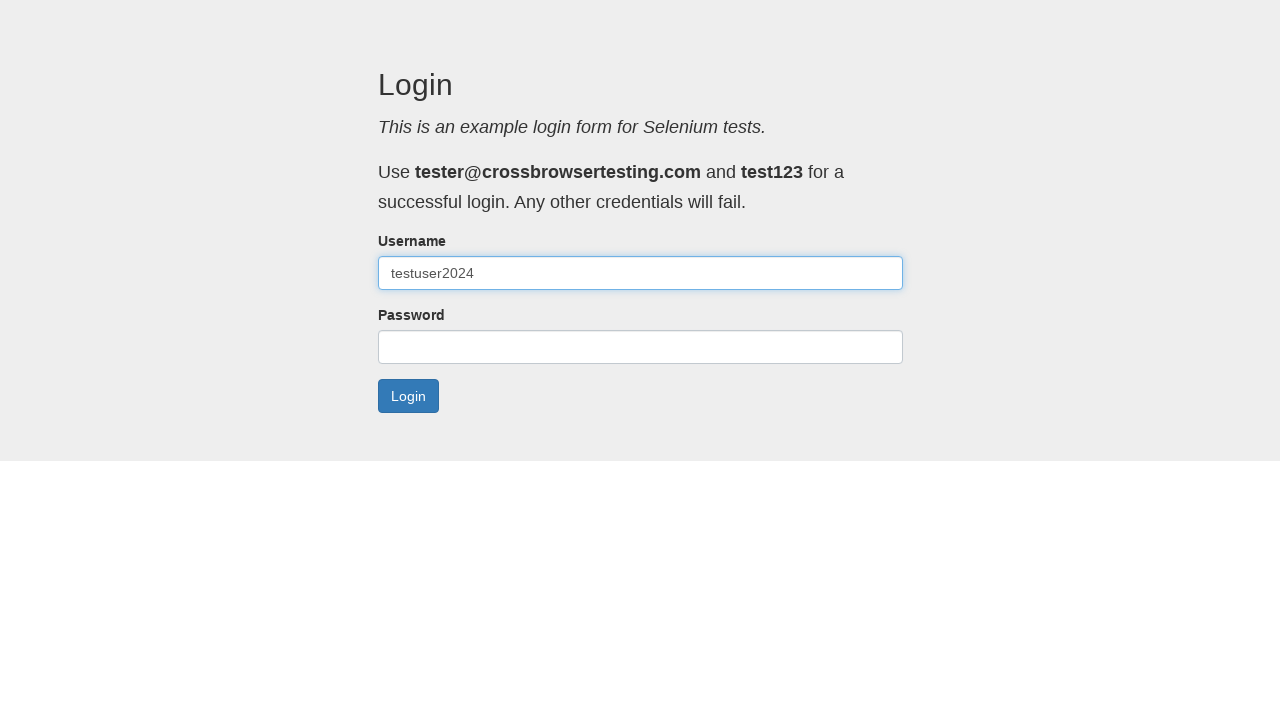

Filled password field with 'securepass789' on #password
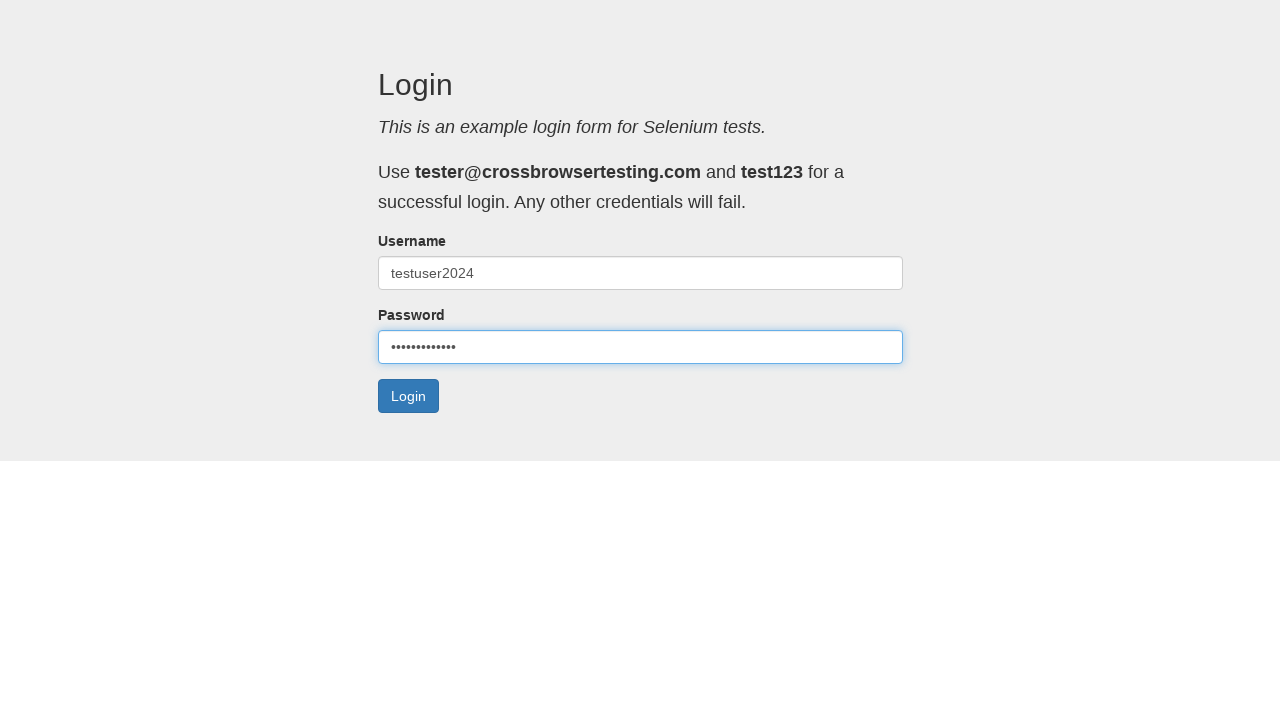

Clicked the Login button at (408, 396) on div.form-actions>button
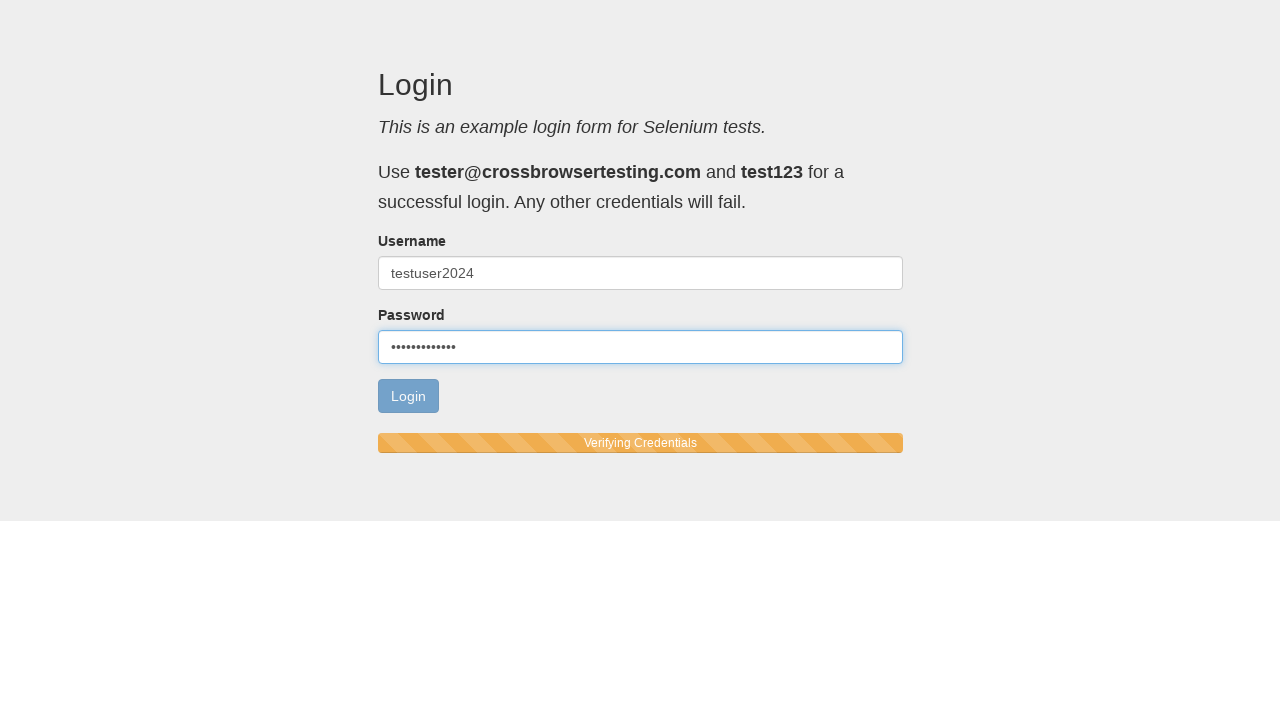

Page loaded with domcontentloaded state
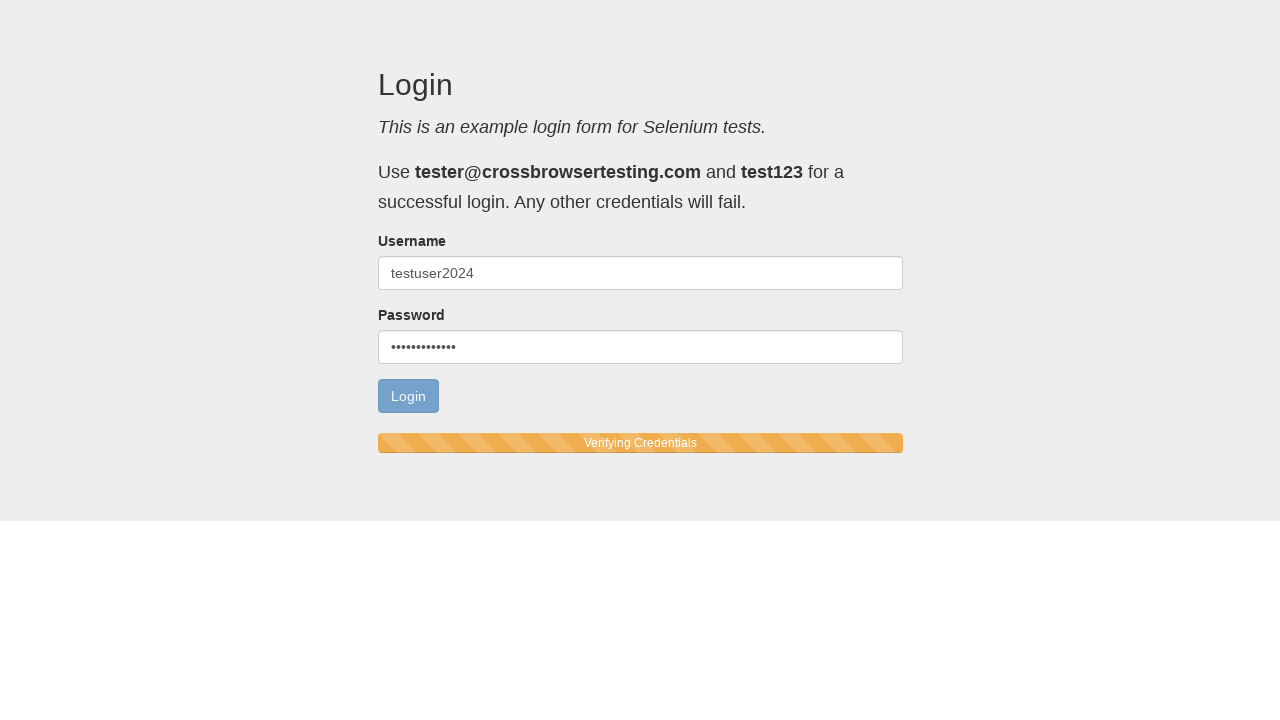

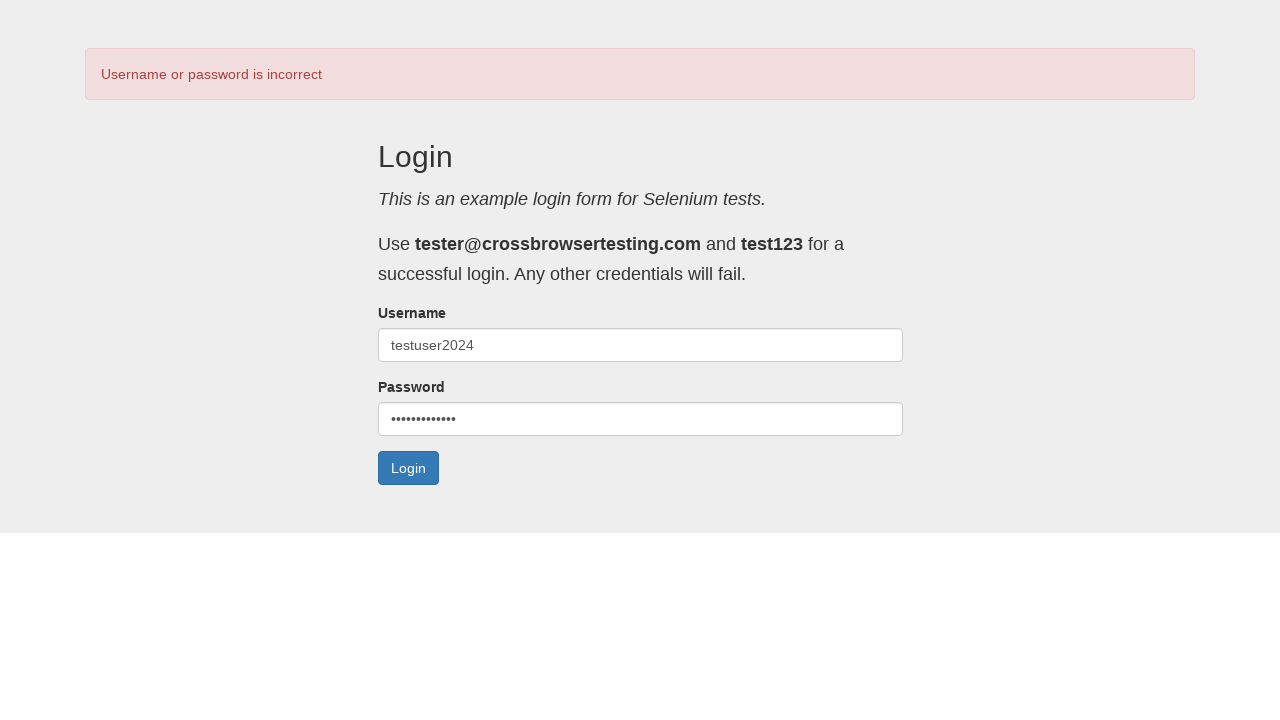